Tests radio button interactions on W3Schools' tryit editor by selecting various radio button options within an iframe (HTML language option, age group options) and submitting the form.

Starting URL: https://www.w3schools.com/tags/tryit.asp?filename=tryhtml5_input_type_radio

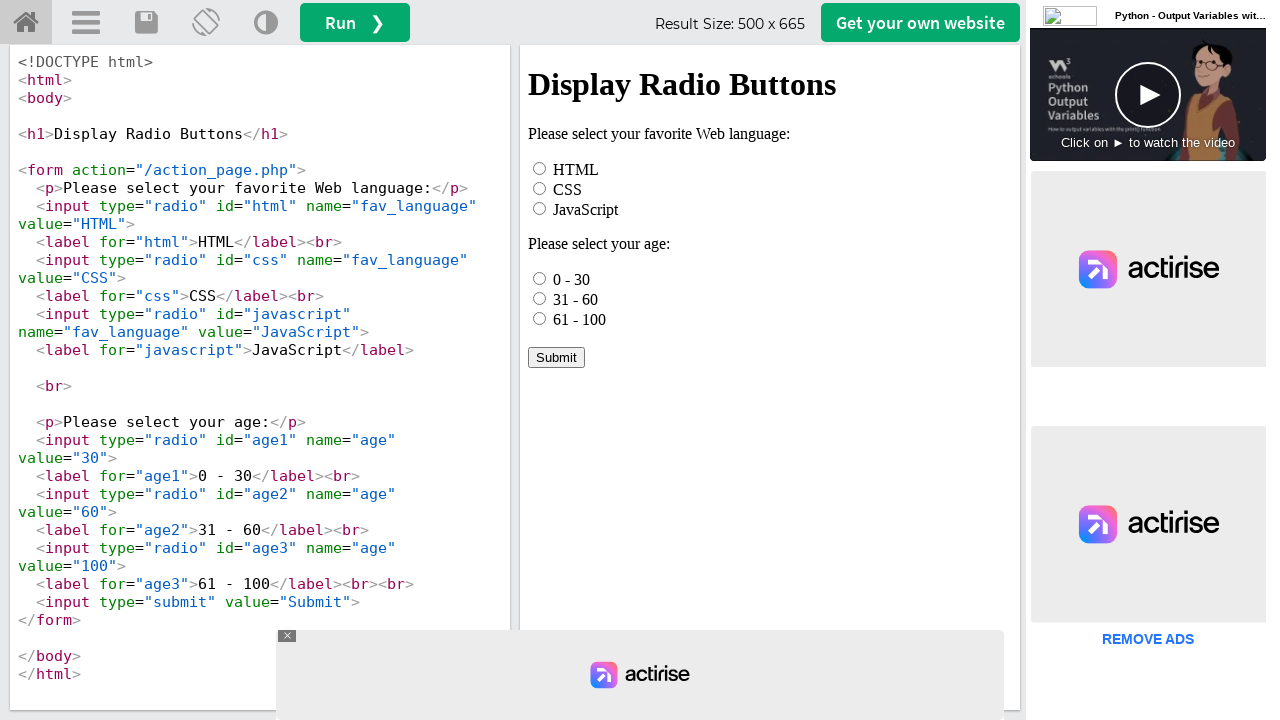

Selected HTML radio button option in iframe at (540, 168) on iframe[name="iframeResult"] >> internal:control=enter-frame >> #html
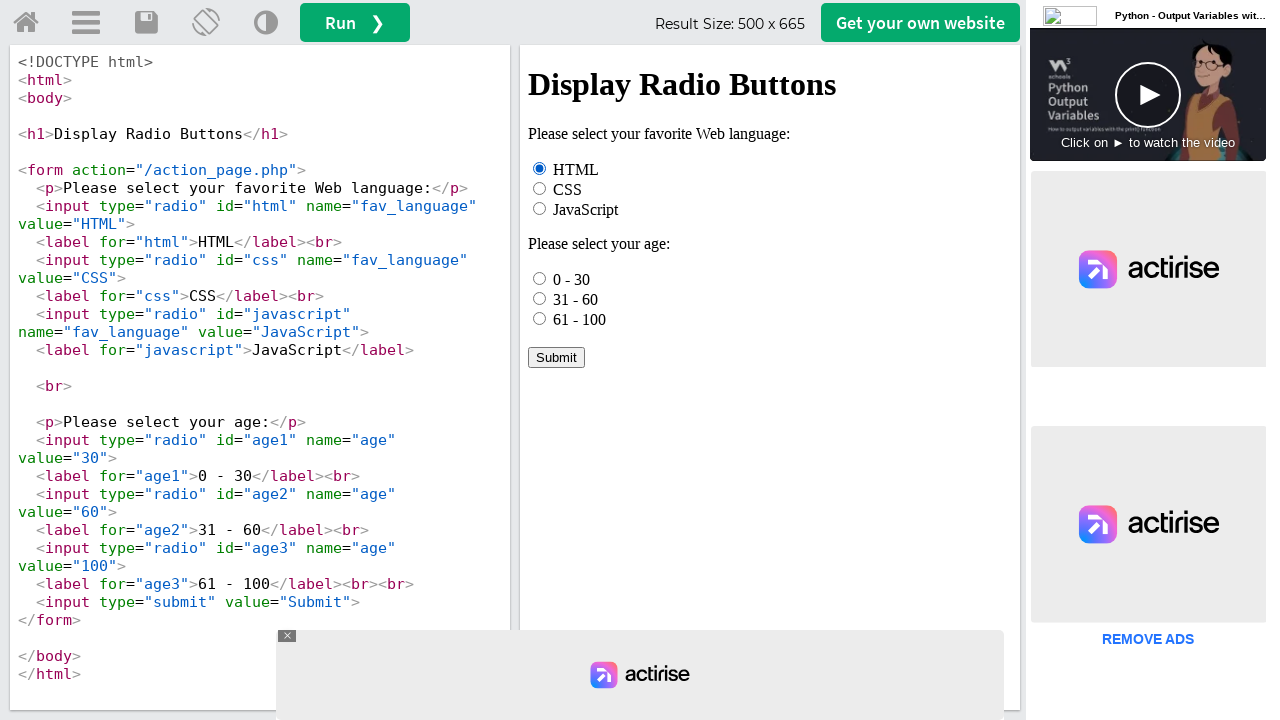

Checked first age option (0 - 30) at (540, 278) on iframe[name="iframeResult"] >> internal:control=enter-frame >> input[name="age"]
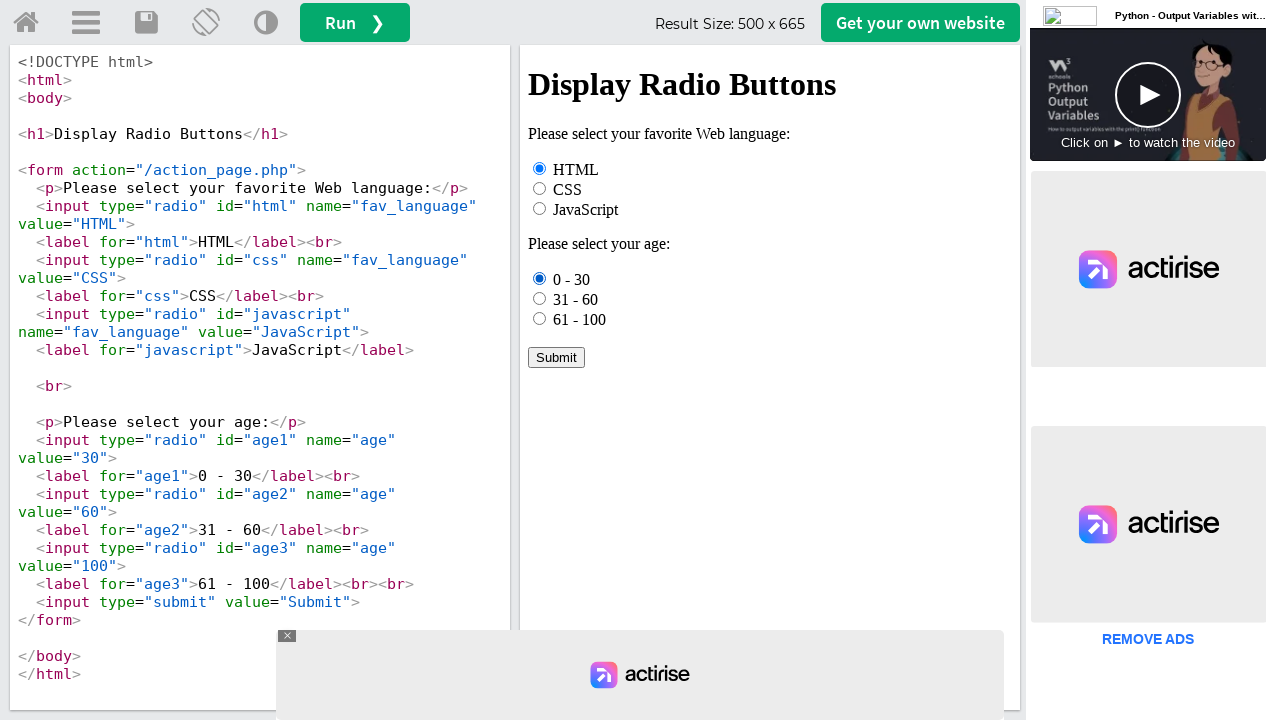

Selected third age option (61 - 100) at (540, 318) on iframe[name="iframeResult"] >> internal:control=enter-frame >> input[name="age"]
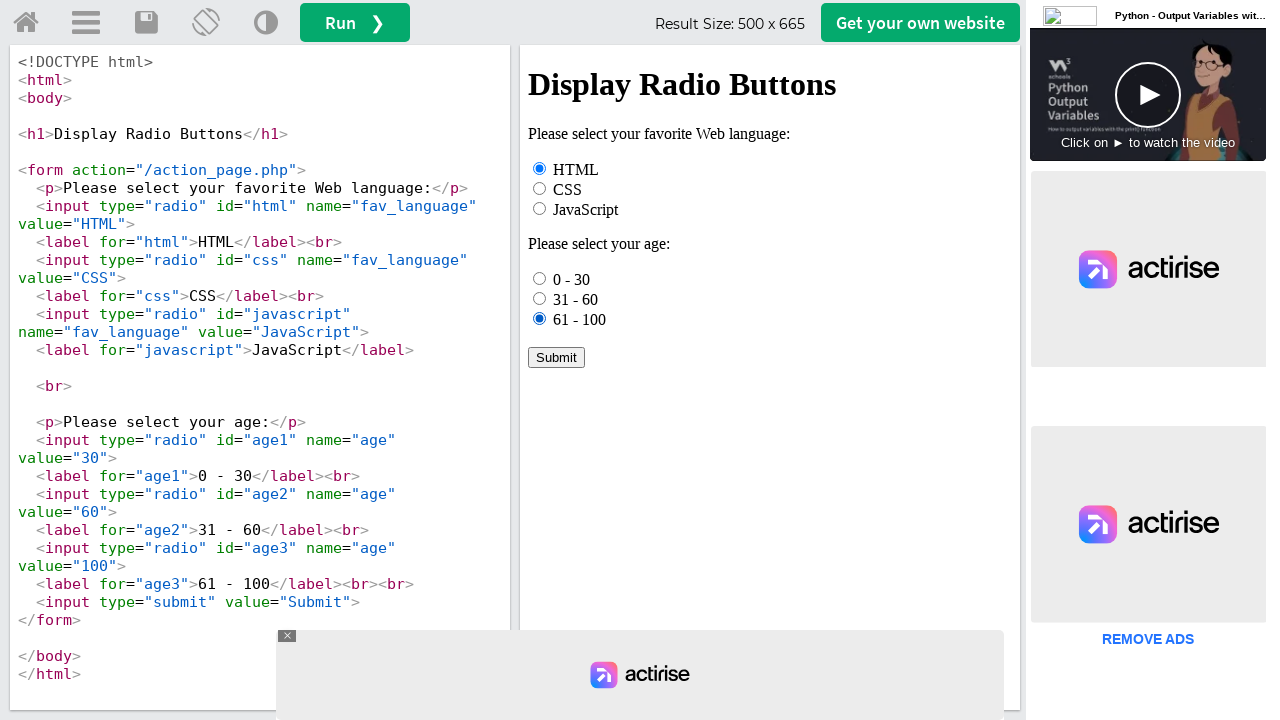

Selected age option (31 - 60) by text at (576, 299) on iframe[name="iframeResult"] >> internal:control=enter-frame >> text=31 - 60
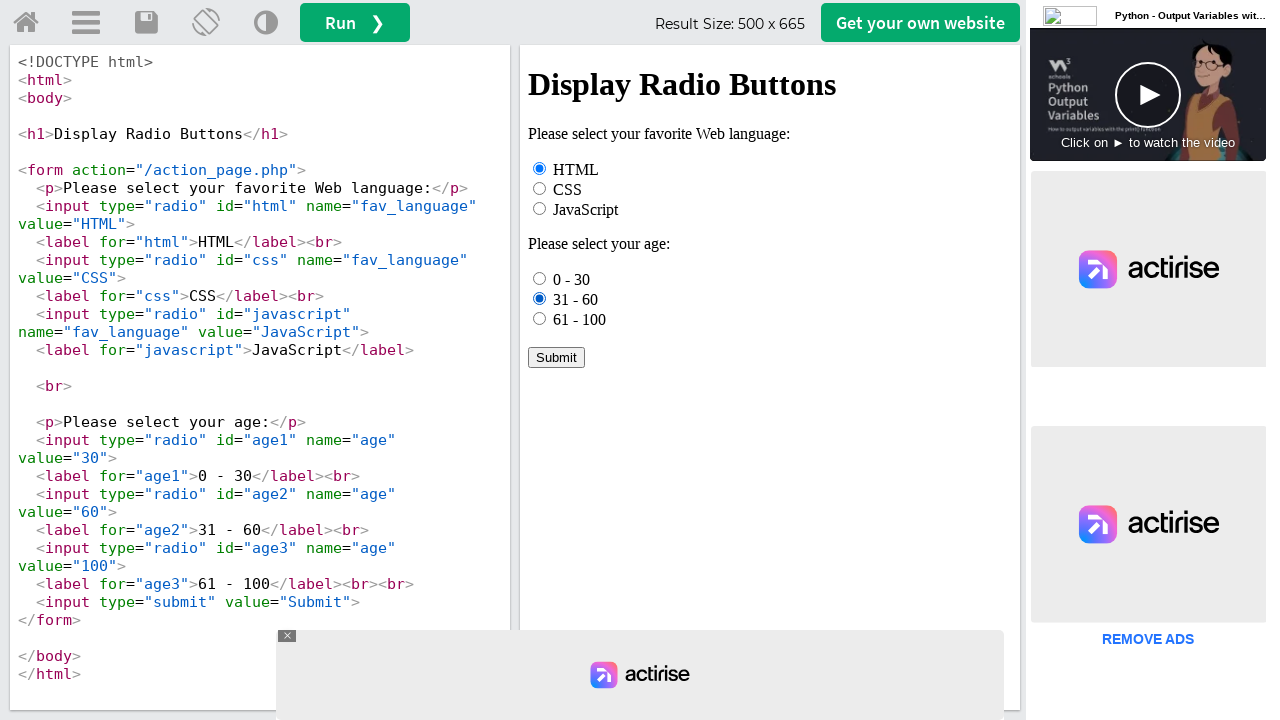

Clicked Submit button to submit form at (556, 357) on iframe[name="iframeResult"] >> internal:control=enter-frame >> text=Submit
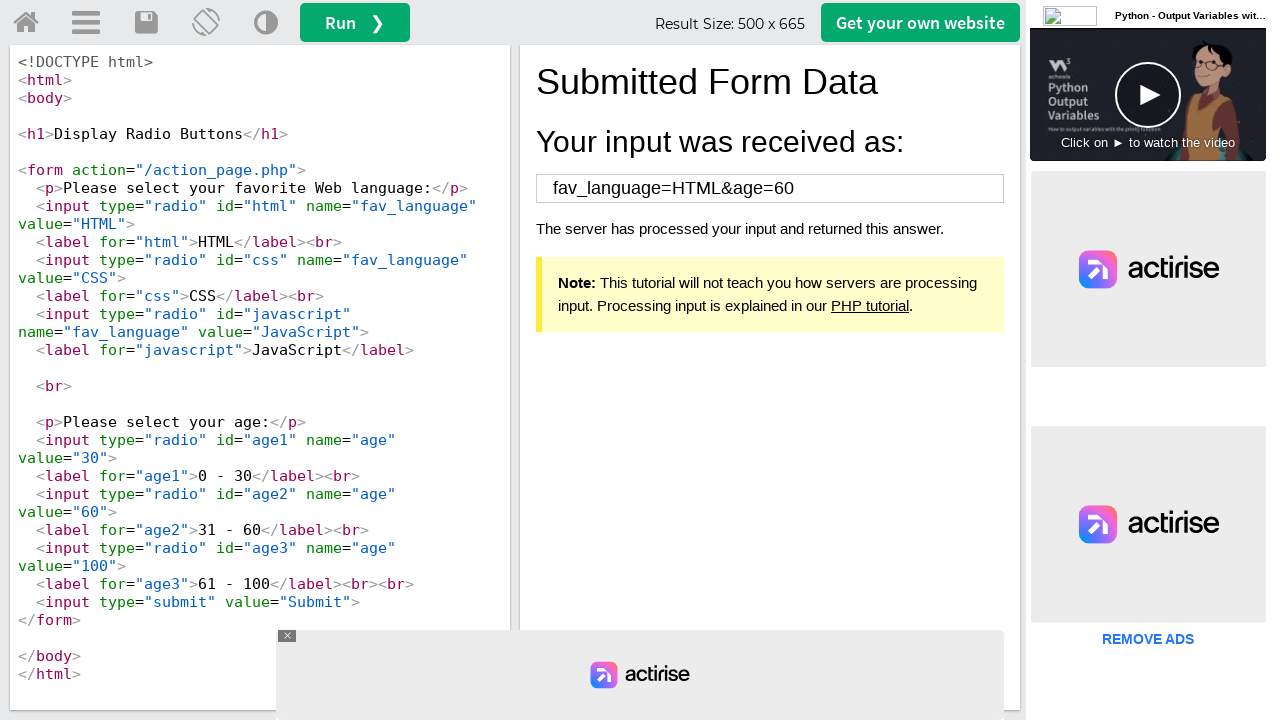

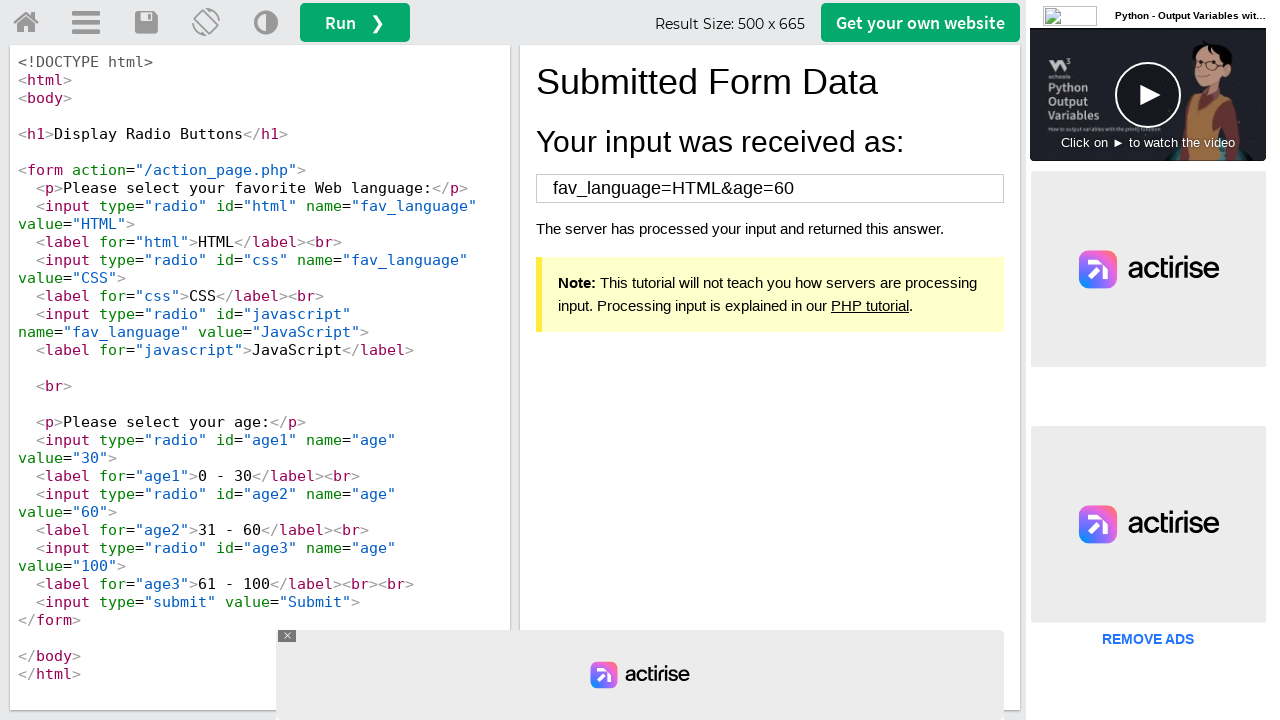